Tests e-commerce site navigation by searching for a product using the search box and then clicking on a specific product (Qwilfish) to view its details.

Starting URL: https://scrapeme.live/shop

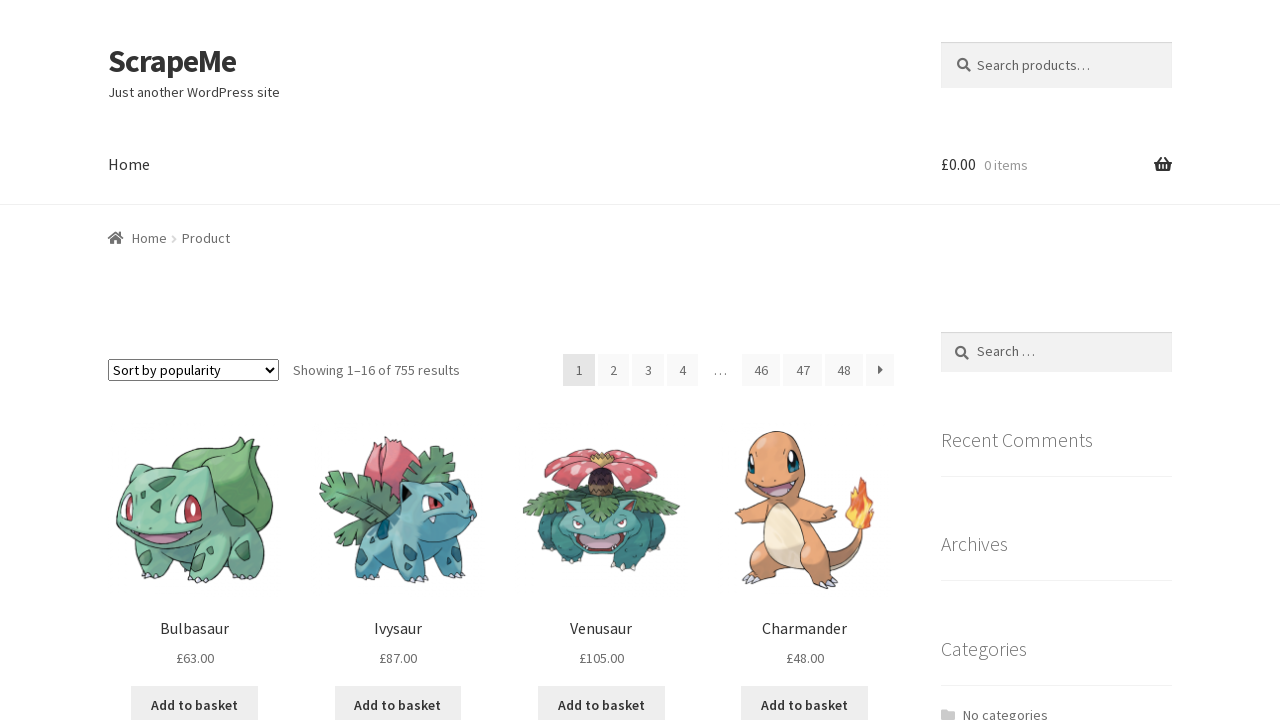

Filled search box with 'fish' on input[type='search'], input[name='s'], .search-field
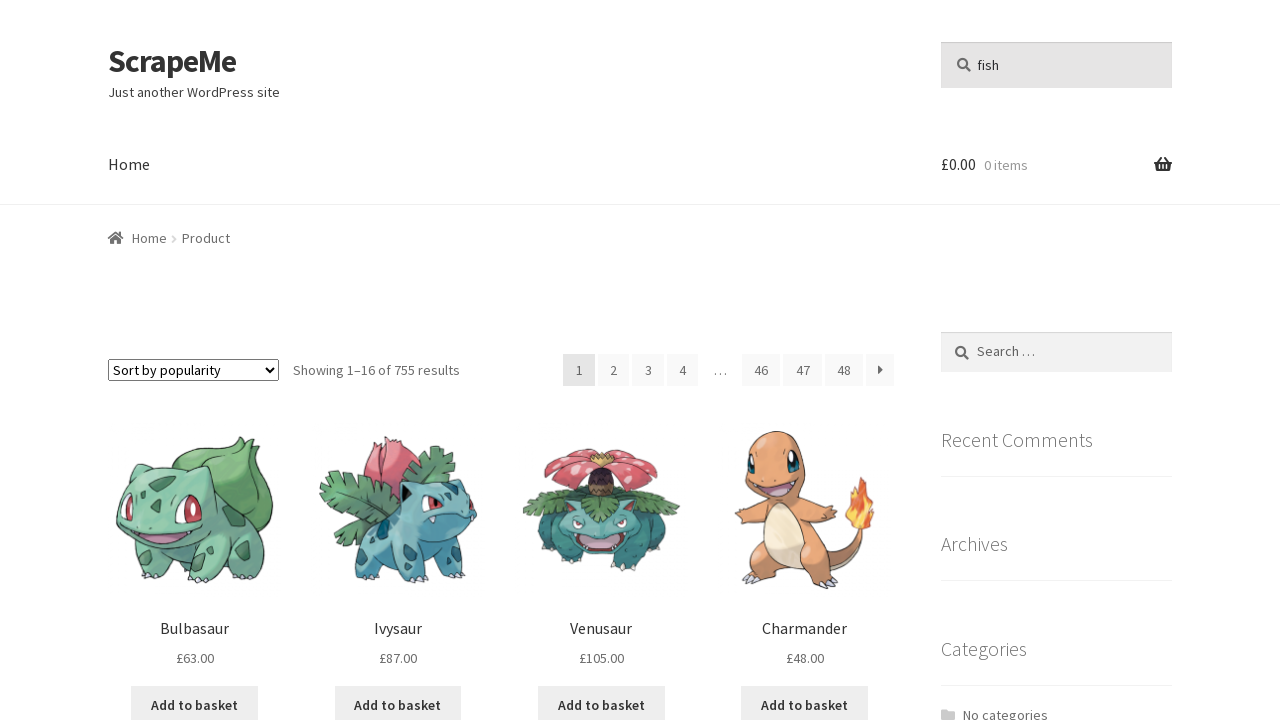

Pressed Enter to submit search
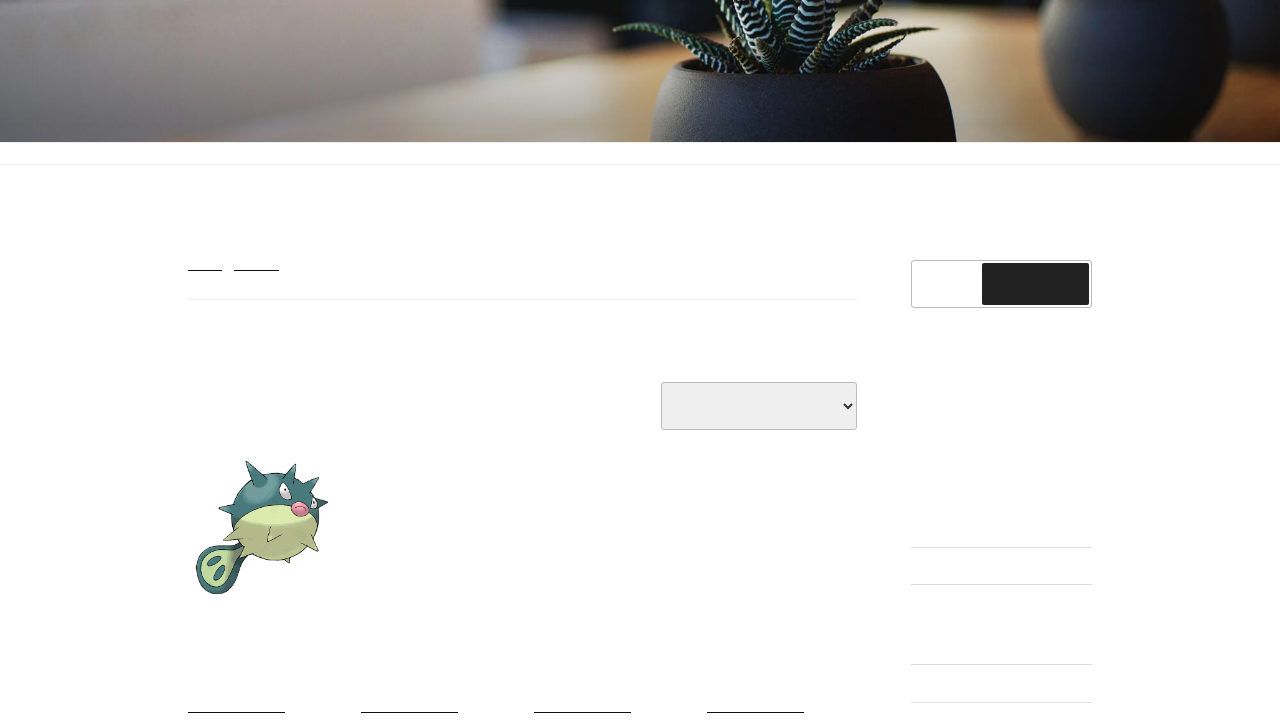

Search results loaded and network idle
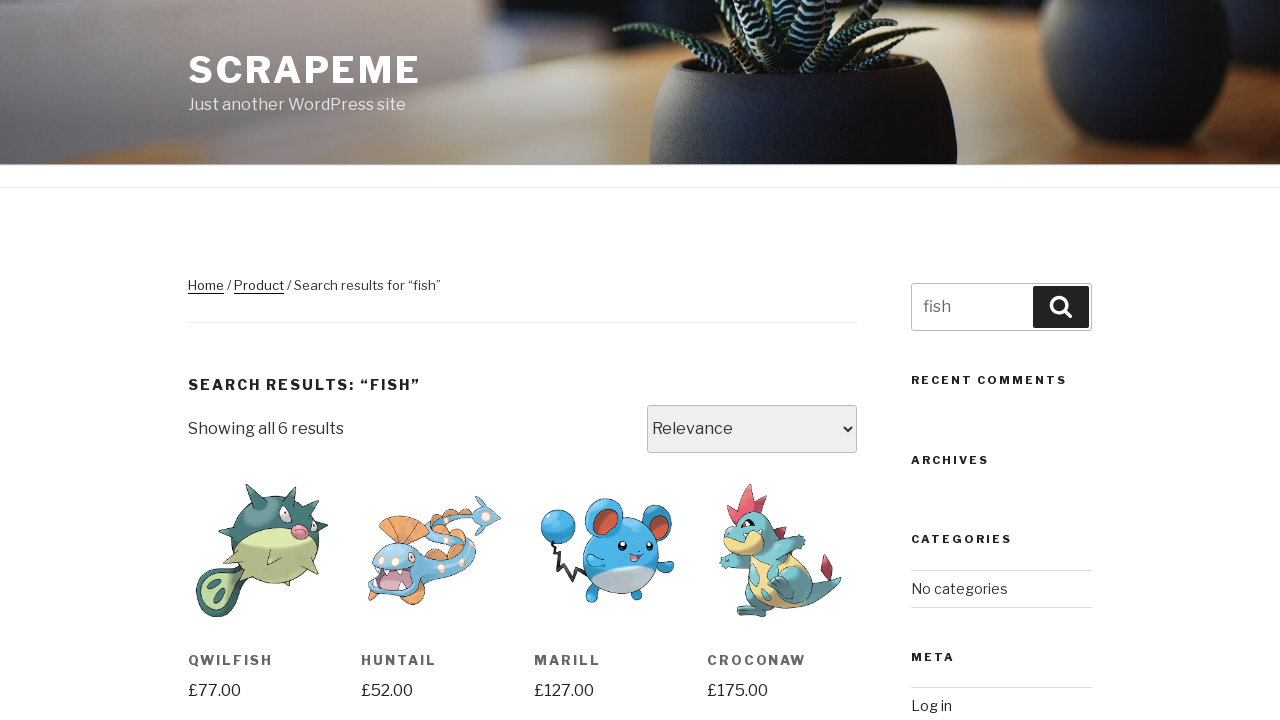

Clicked on Qwilfish product at (262, 650) on text=Qwilfish
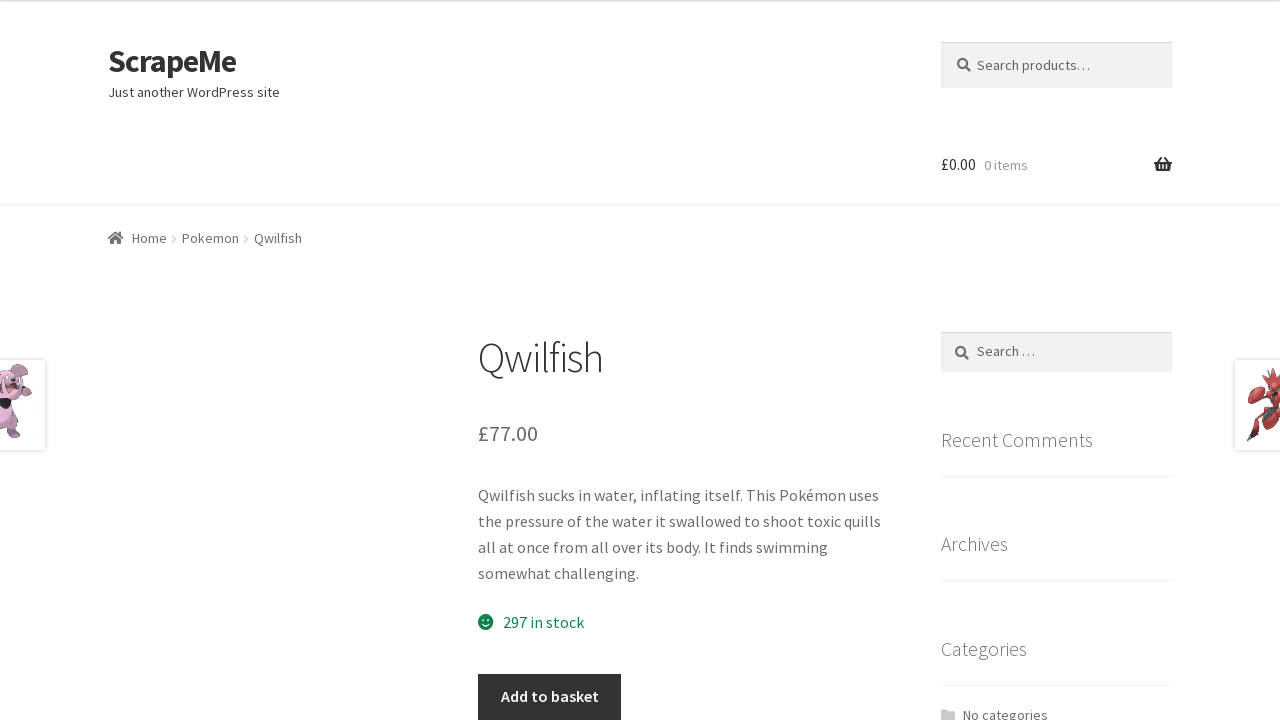

Product details page loaded and network idle
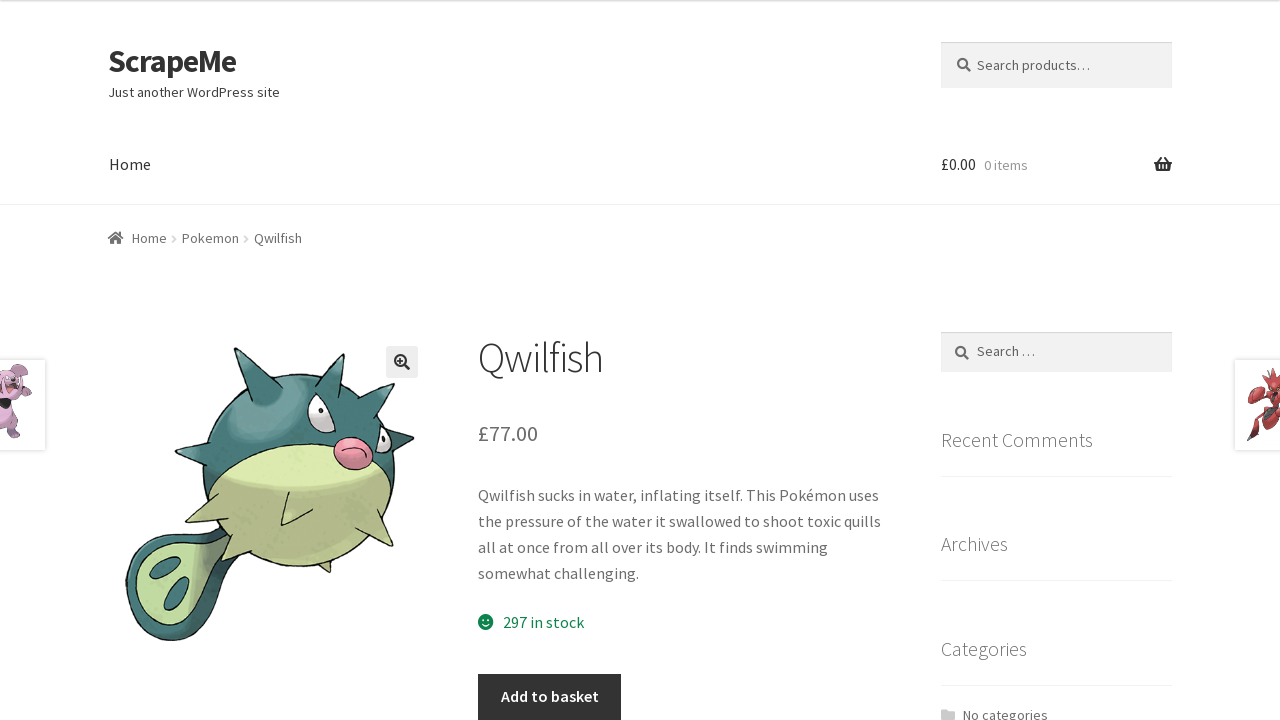

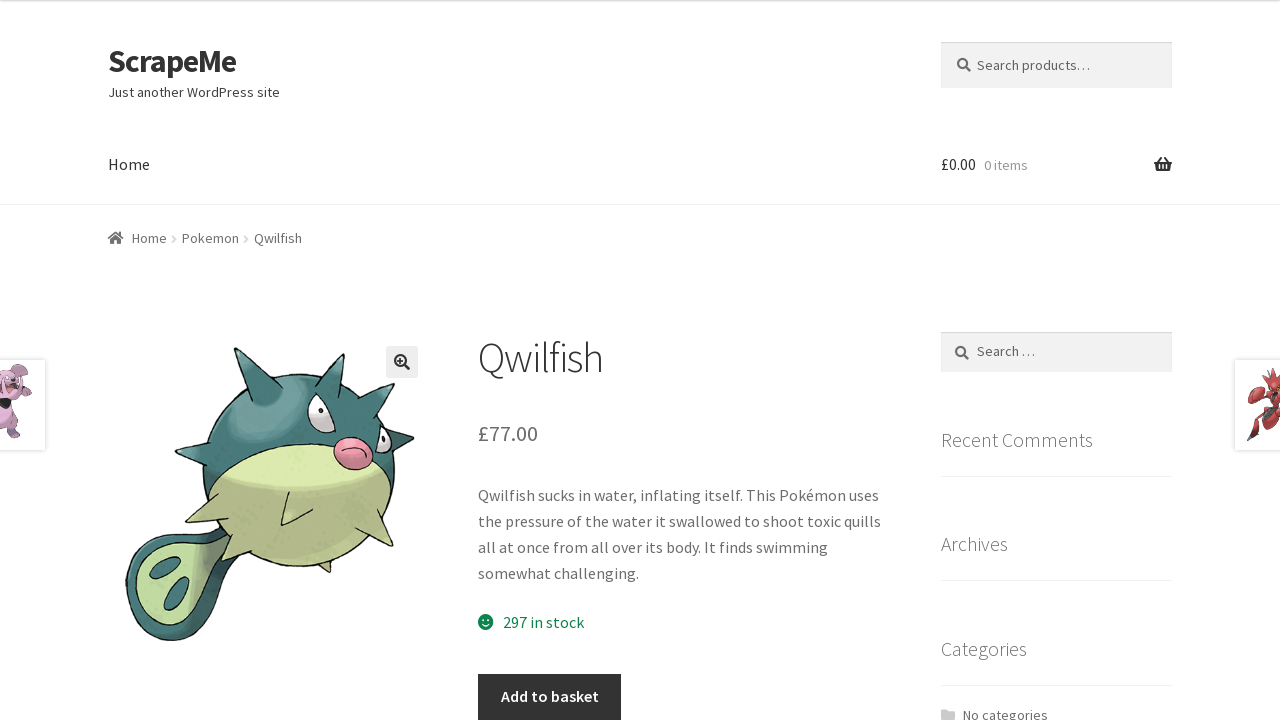